Fills in a mobile phone number field on a Selenium practice form

Starting URL: https://www.tutorialspoint.com/selenium/practice/selenium_automation_practice.php

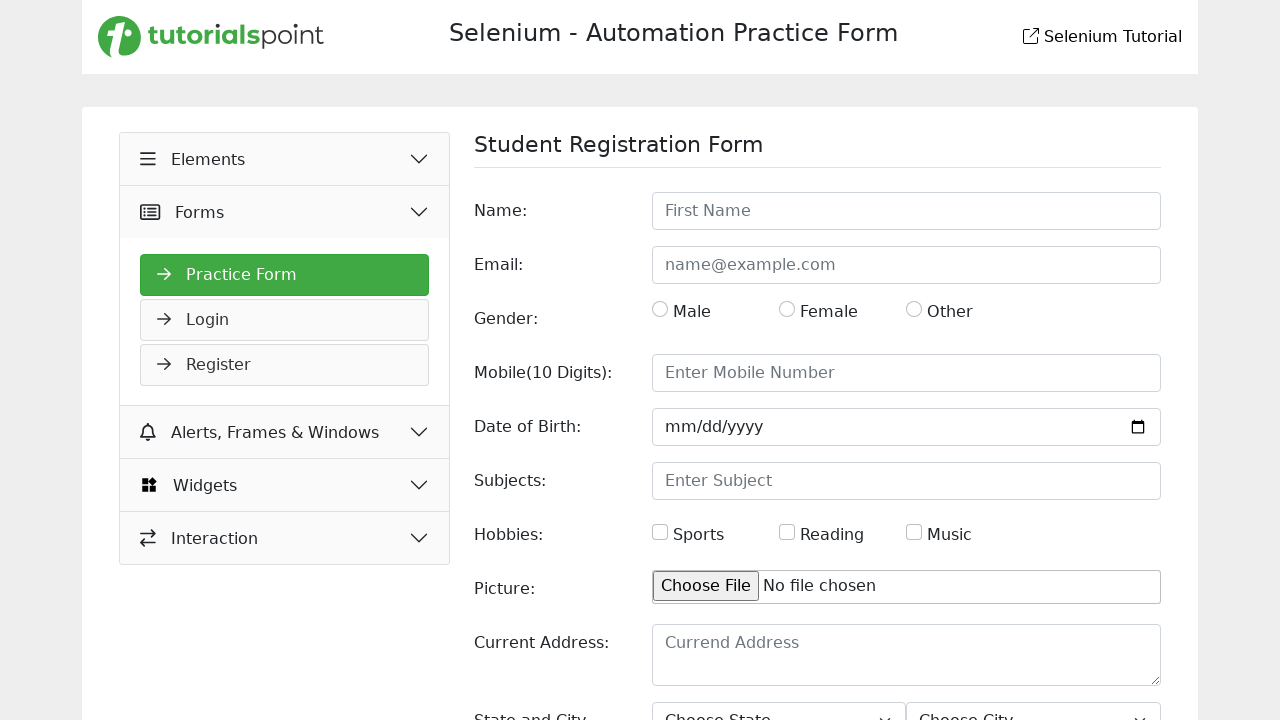

Filled mobile phone number field with '01567438906' on input[name='mobile']
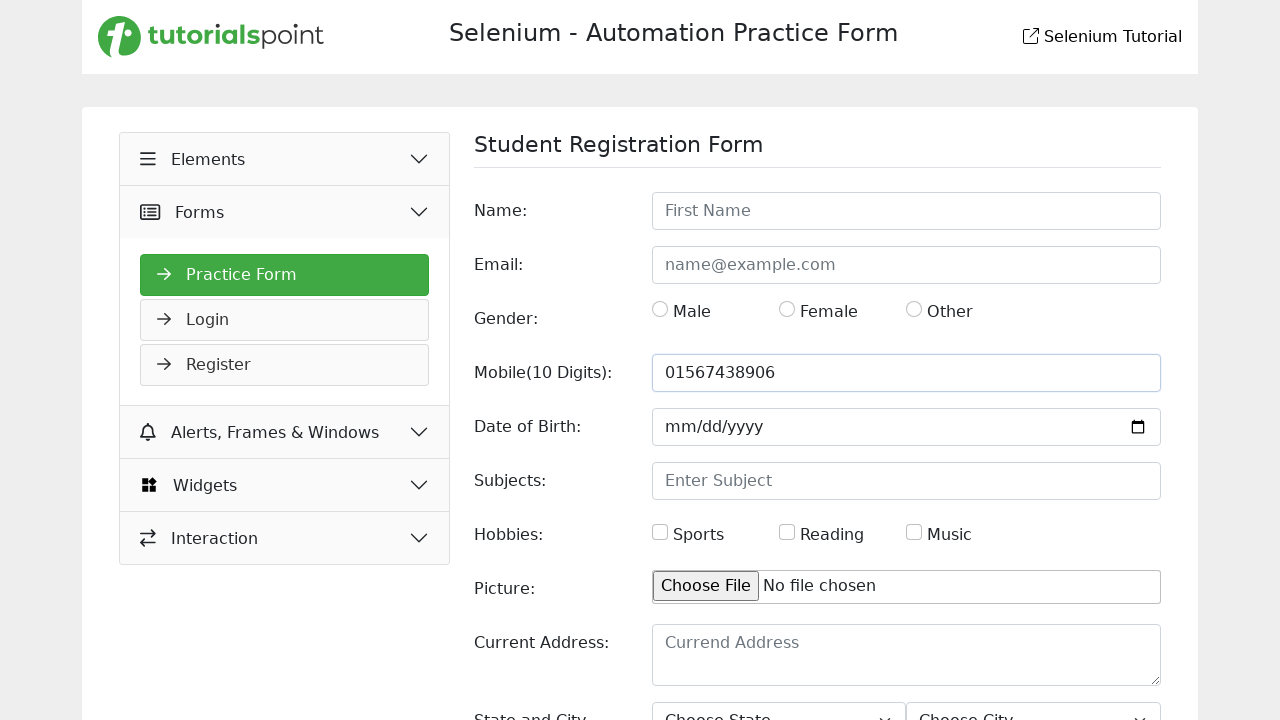

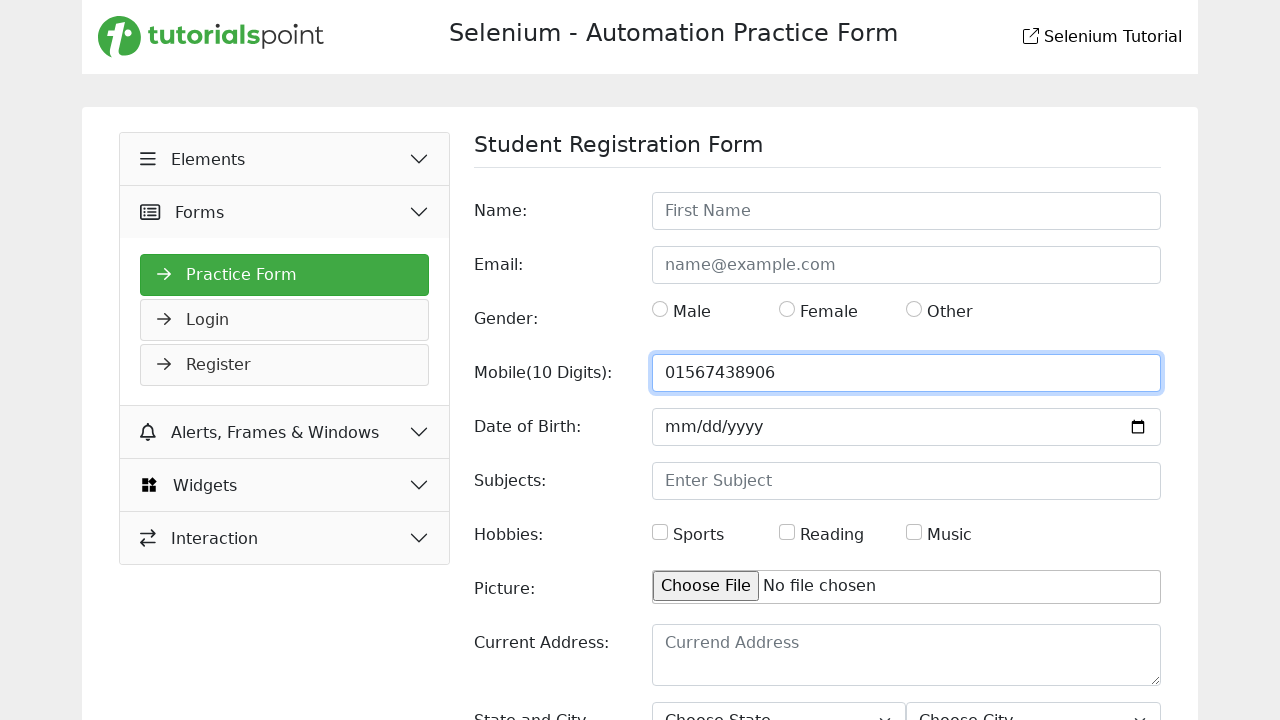